Tests checkbox interaction by finding all checkboxes within a specific form section and clicking each one that is not already selected to ensure all checkboxes become checked.

Starting URL: http://echoecho.com/htmlforms09.htm

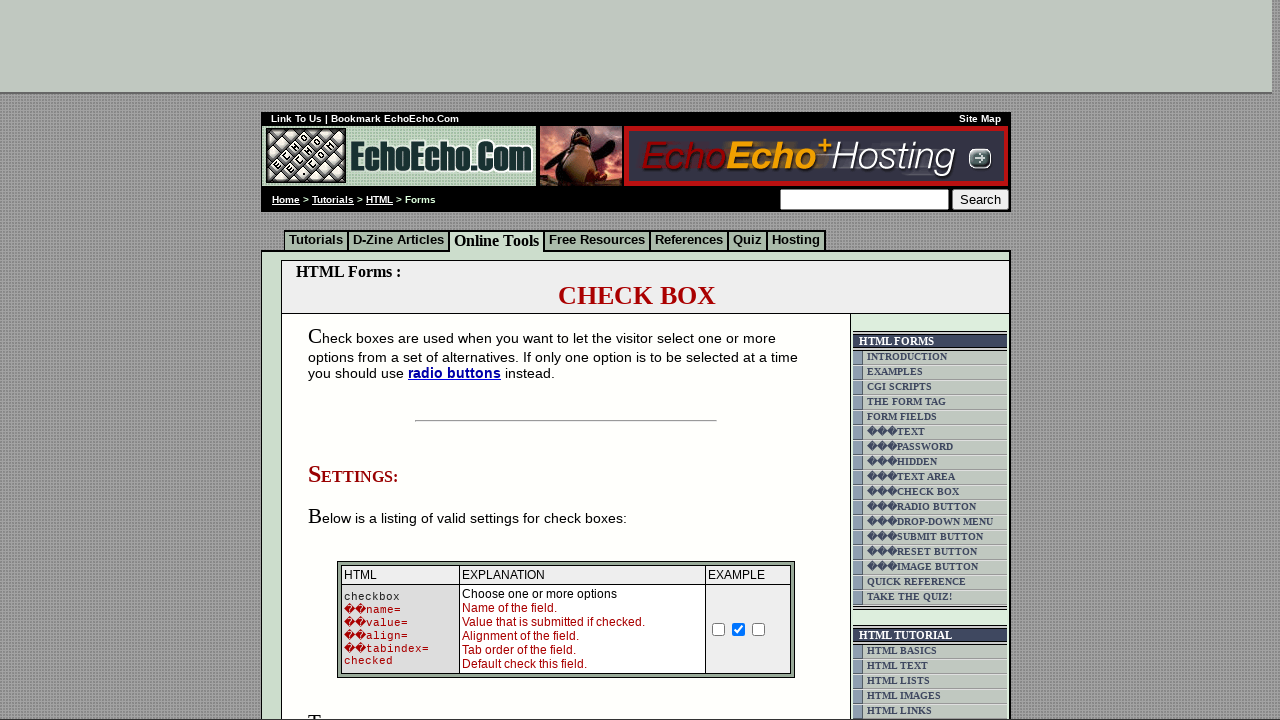

Located the form section containing checkboxes
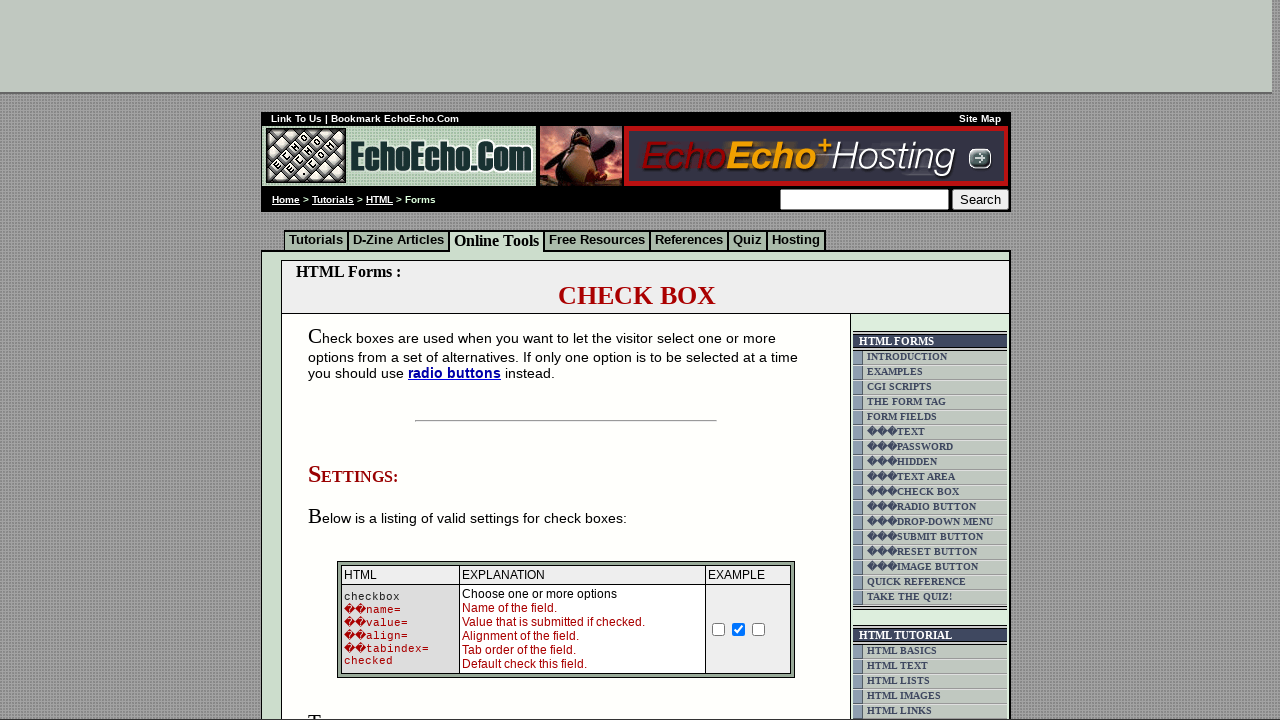

Found all checkboxes within the form section
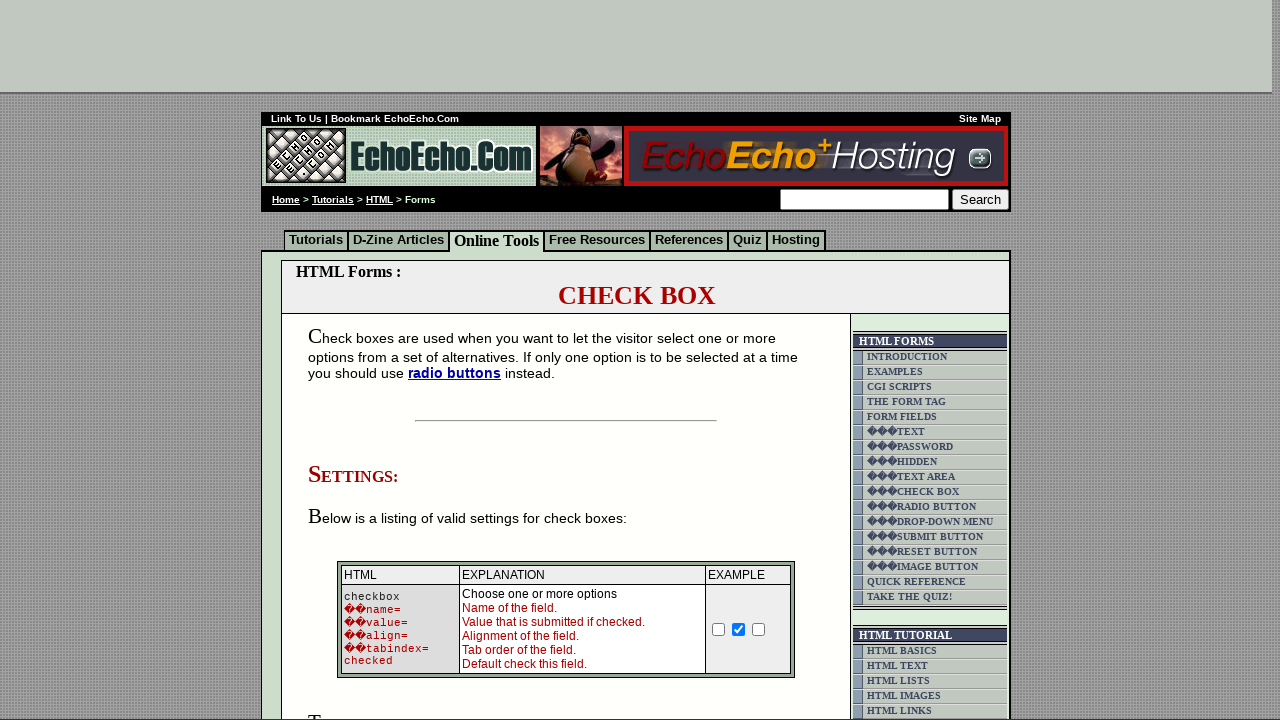

Clicked unchecked checkbox to select it at (354, 360) on xpath=//body/div[2]/table[9]//form//table[3]//td//td >> input[type='checkbox'] >
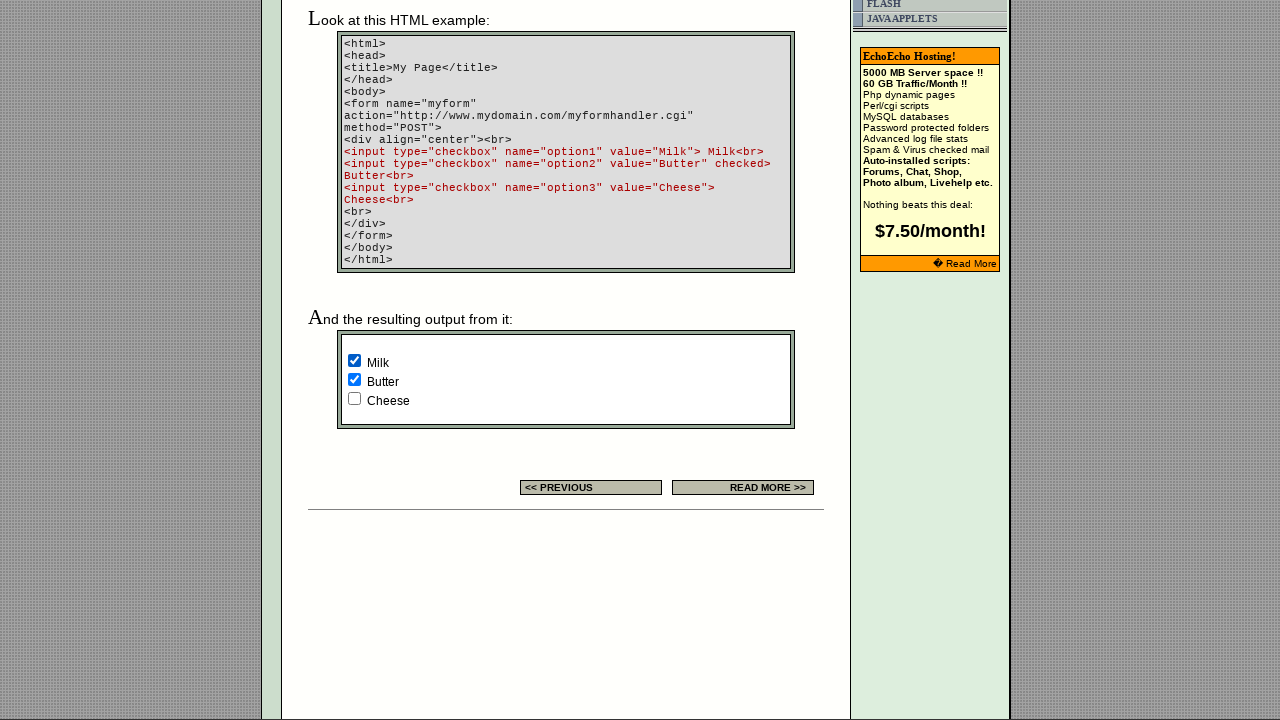

Clicked unchecked checkbox to select it at (354, 398) on xpath=//body/div[2]/table[9]//form//table[3]//td//td >> input[type='checkbox'] >
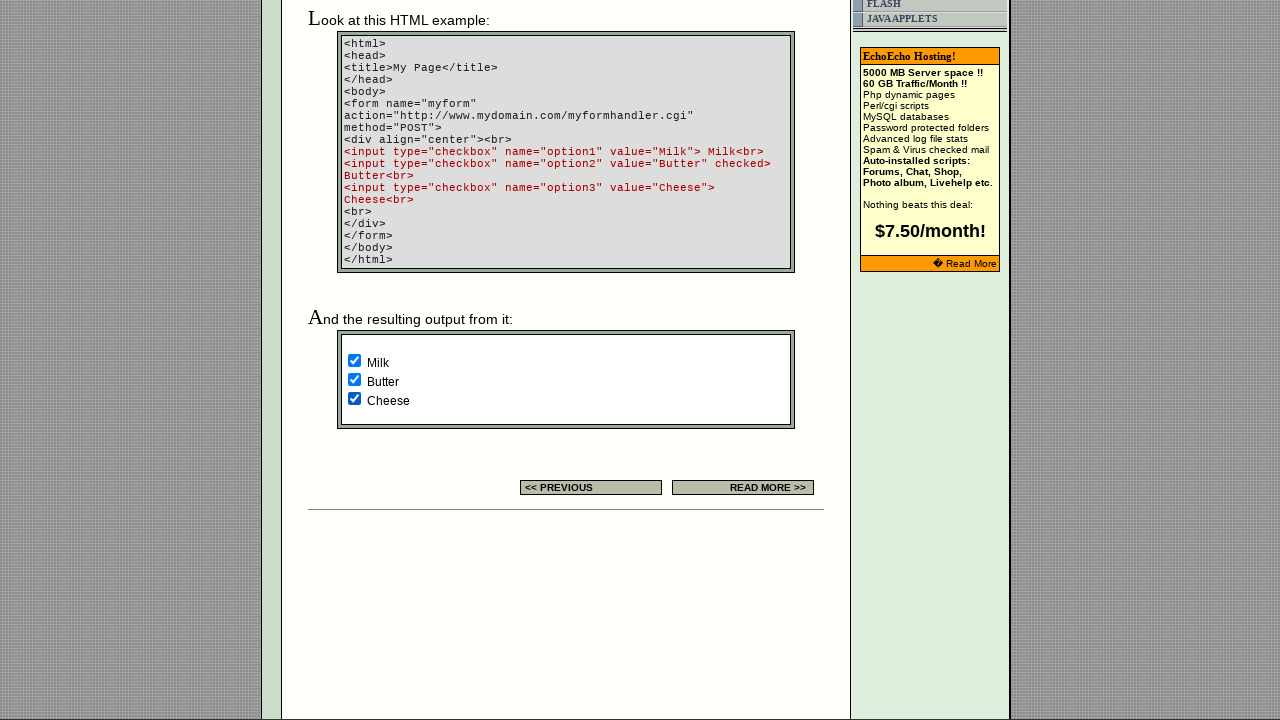

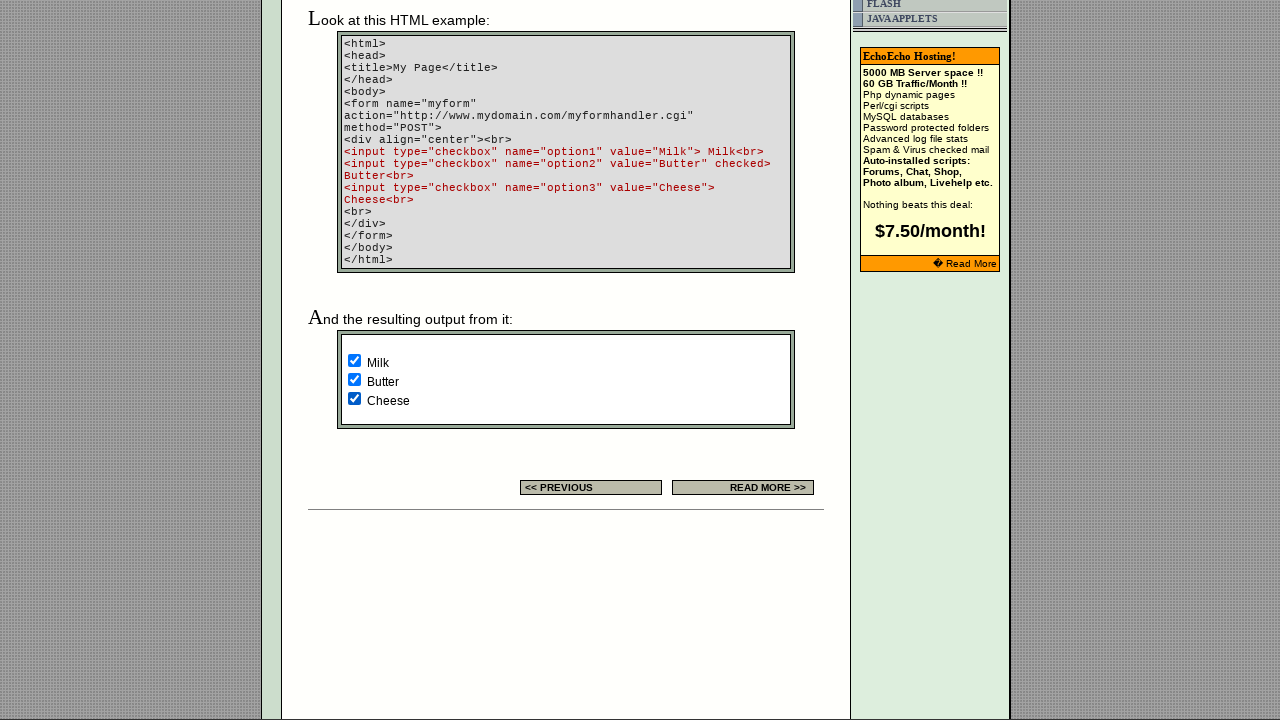